Validates that the book travel menu navigation items are displayed on the United Airlines homepage

Starting URL: https://www.united.com/en/us

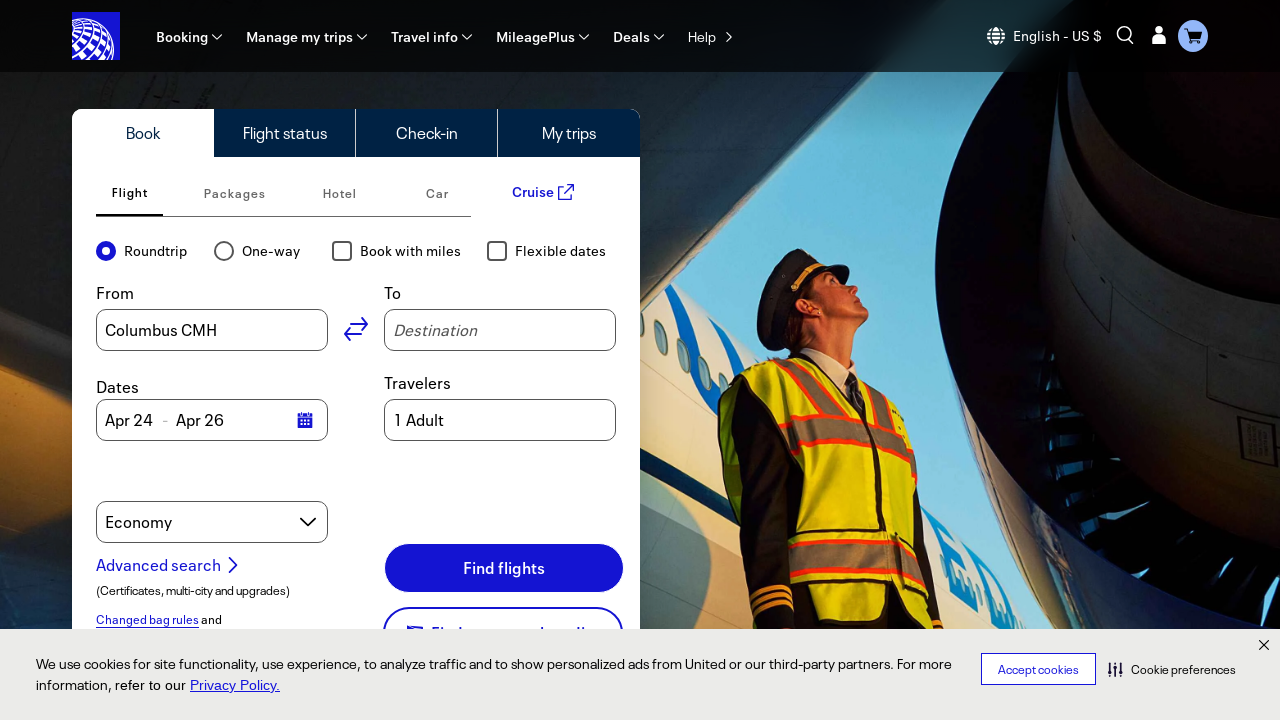

Waited for book travel menu tablist to load
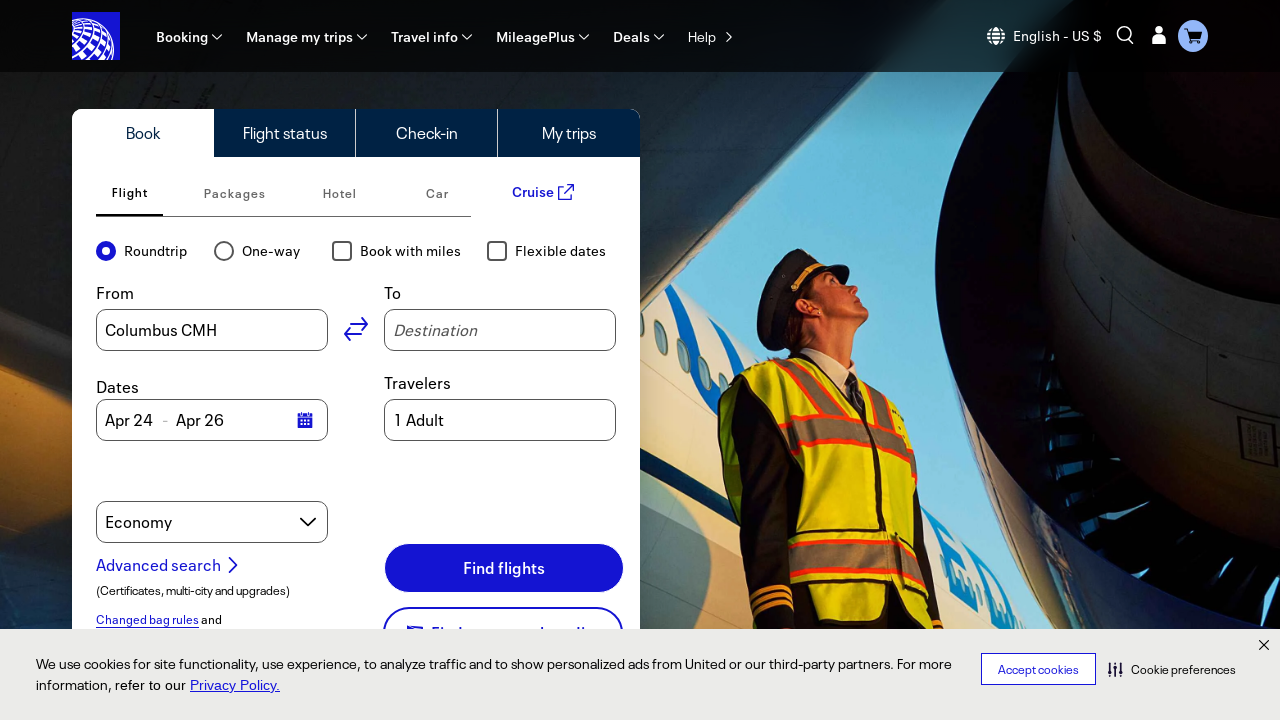

Verified 'Book' menu item is visible
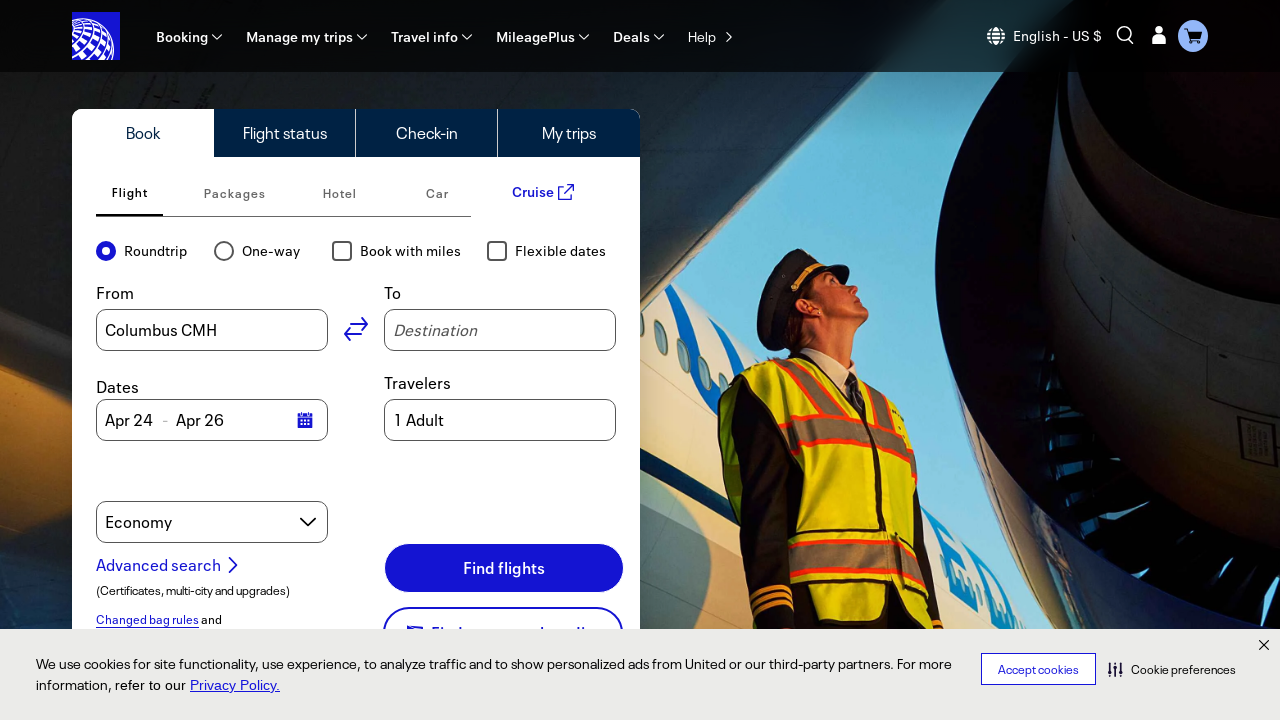

Verified 'Flight status' menu item is visible
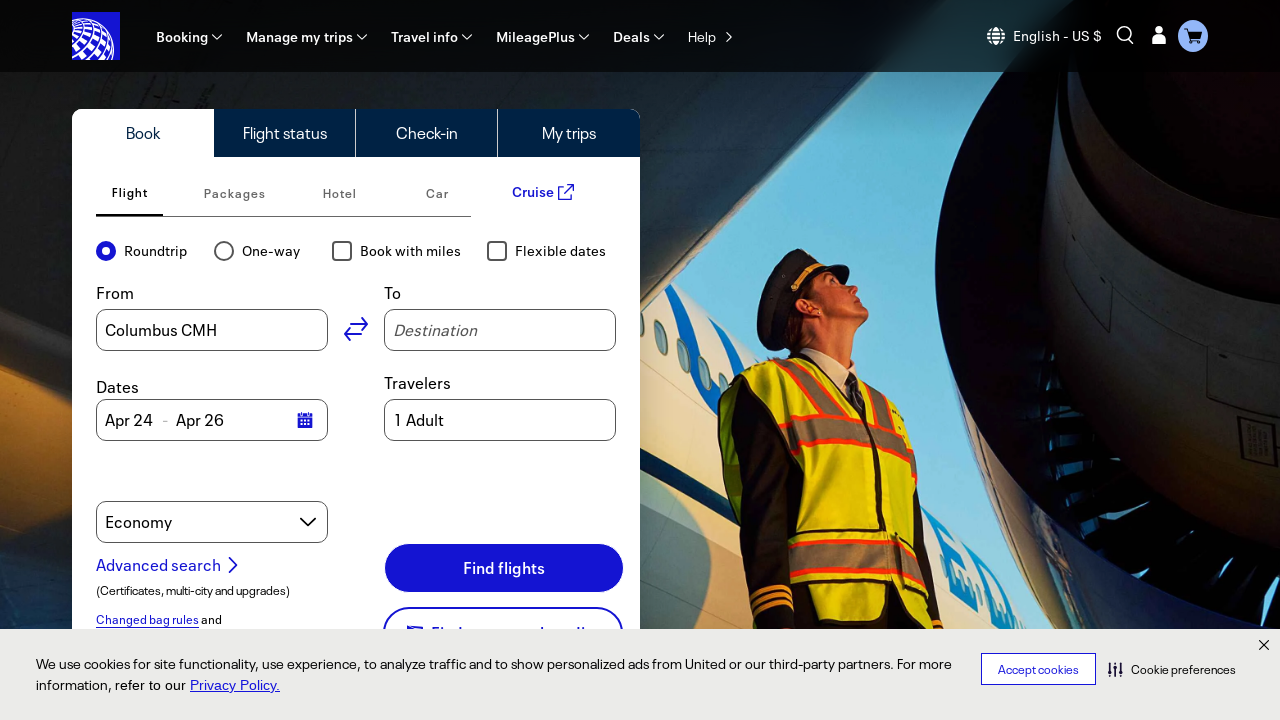

Verified 'Check-in' menu item is visible
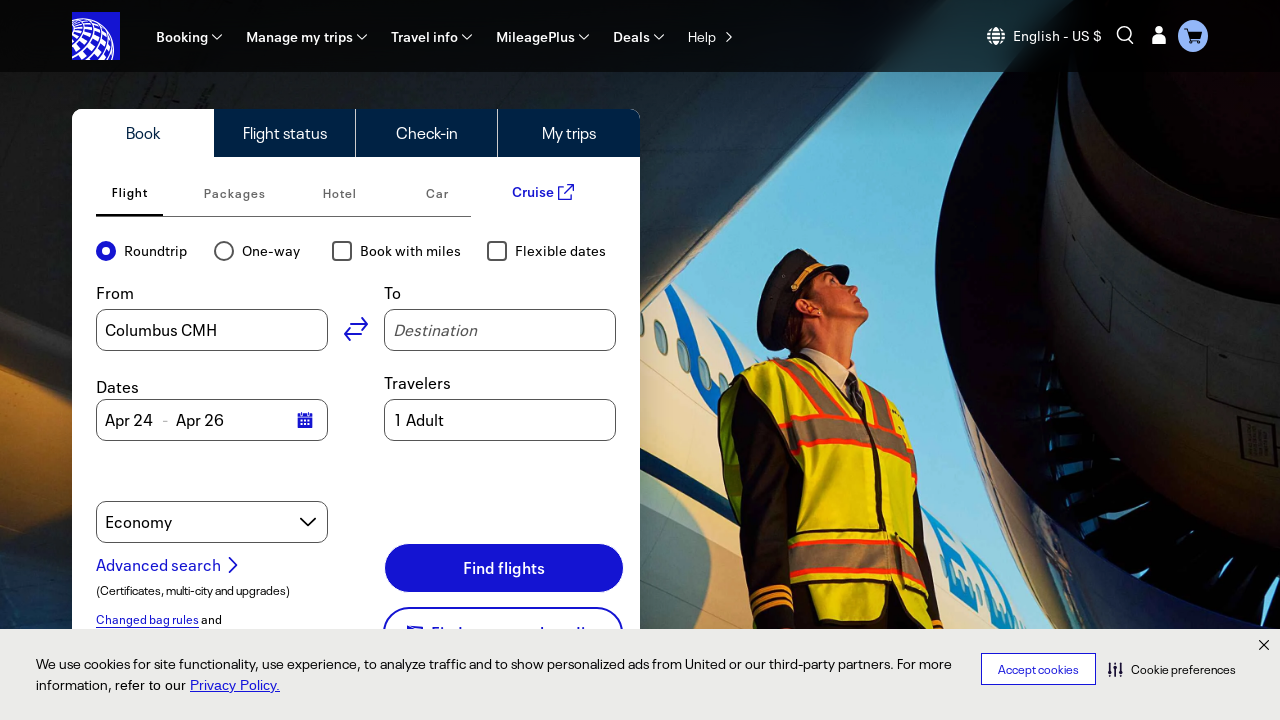

Verified 'My trips' menu item is visible
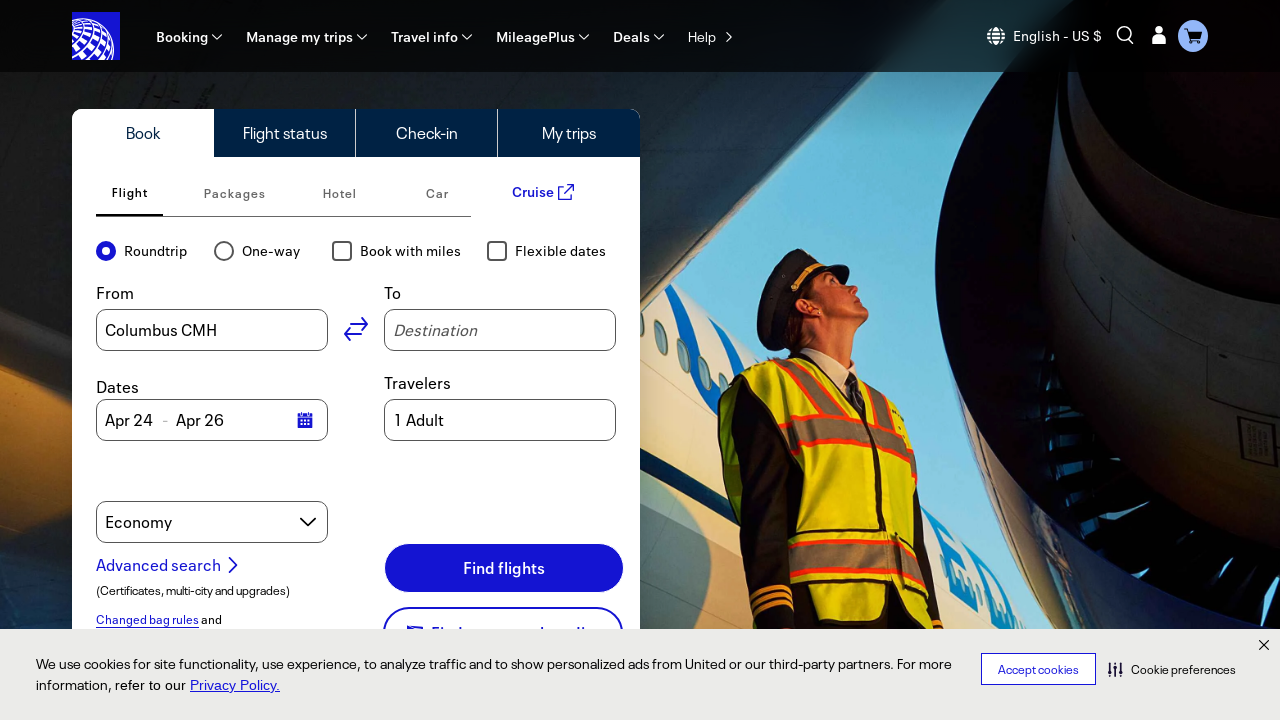

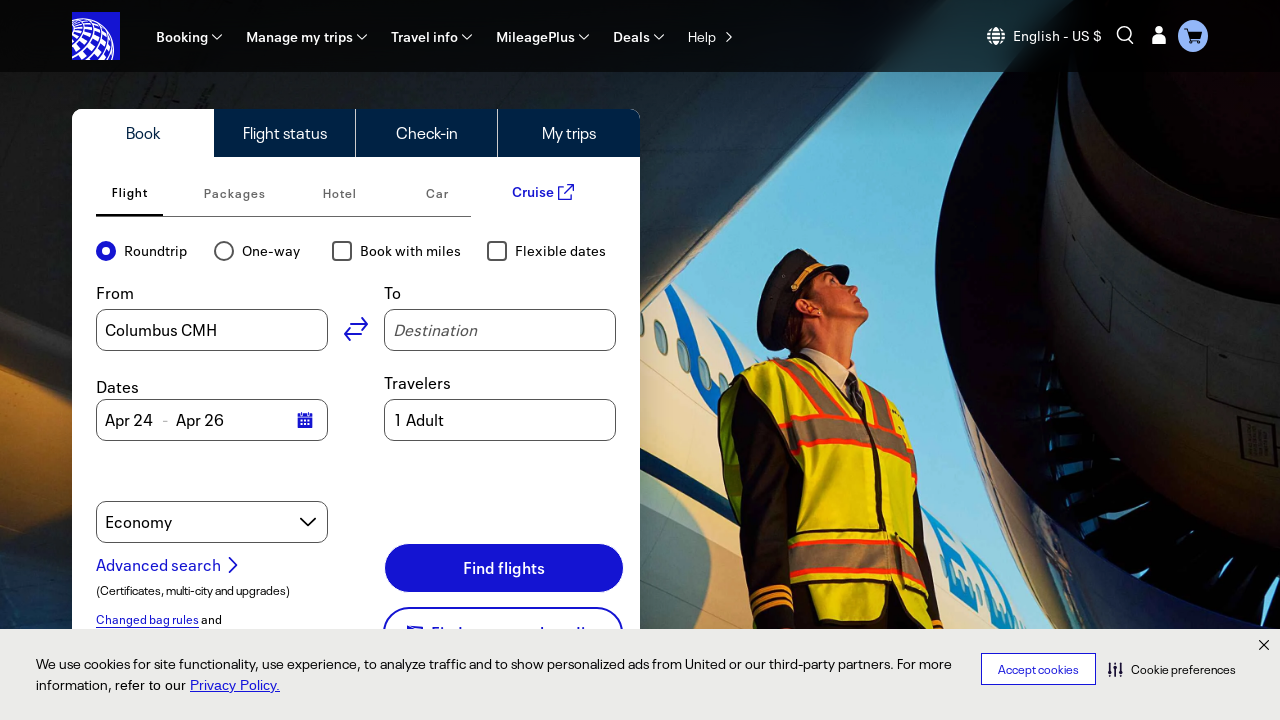